Tests registration form validation with invalid phone number formats - too many digits and wrong prefix

Starting URL: https://alada.vn/tai-khoan/dang-ky.html

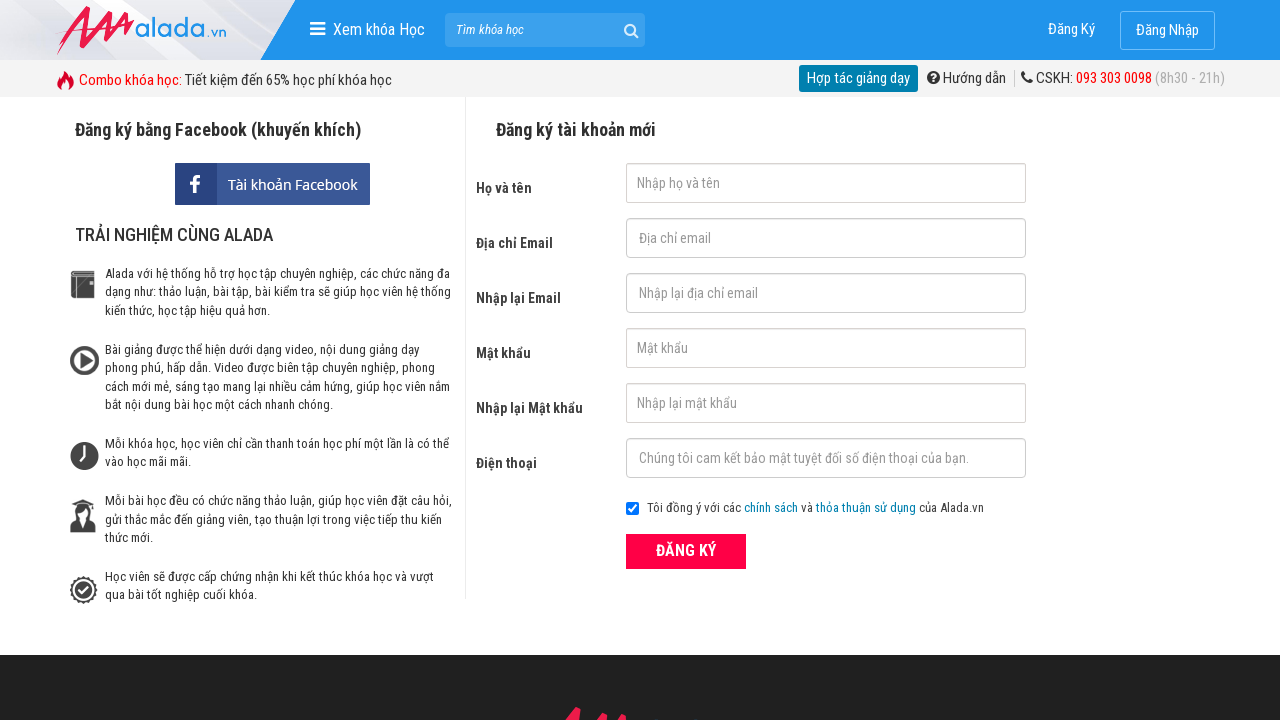

Filled first name field with 'Trần Thị Oanh' on input#txtFirstname
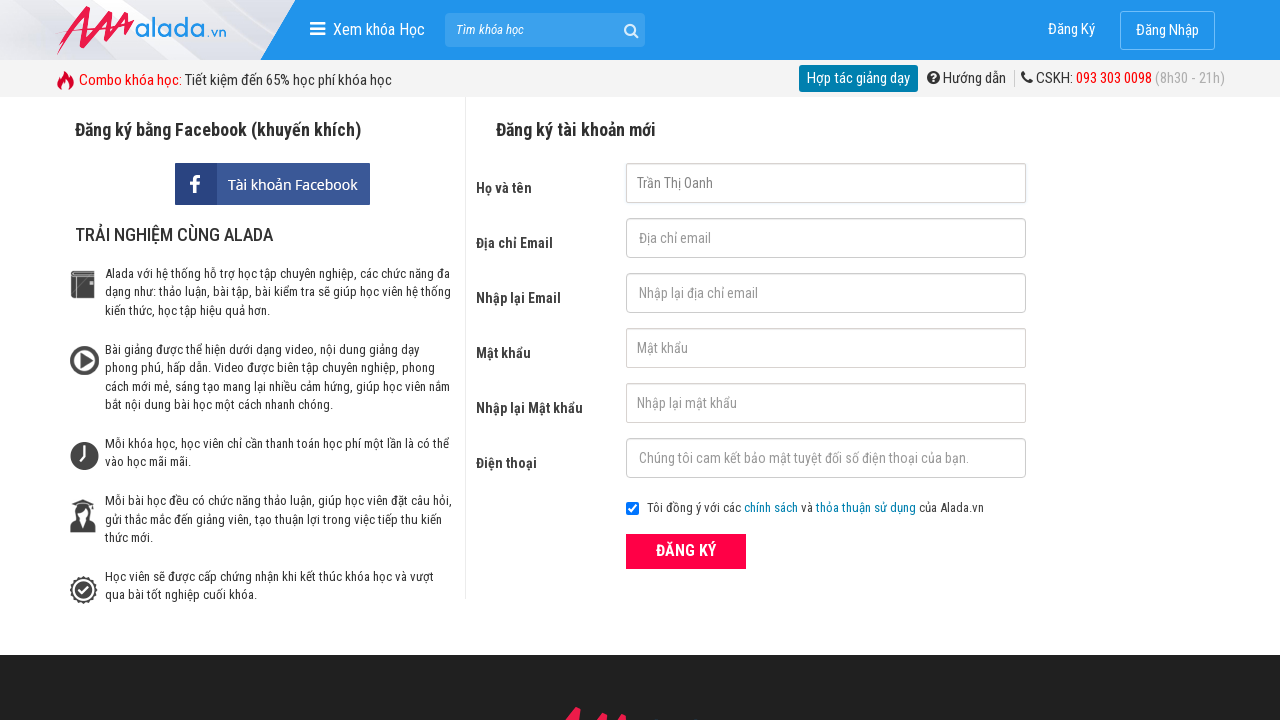

Filled email field with 'oanhtt@gmail.com' on input#txtEmail
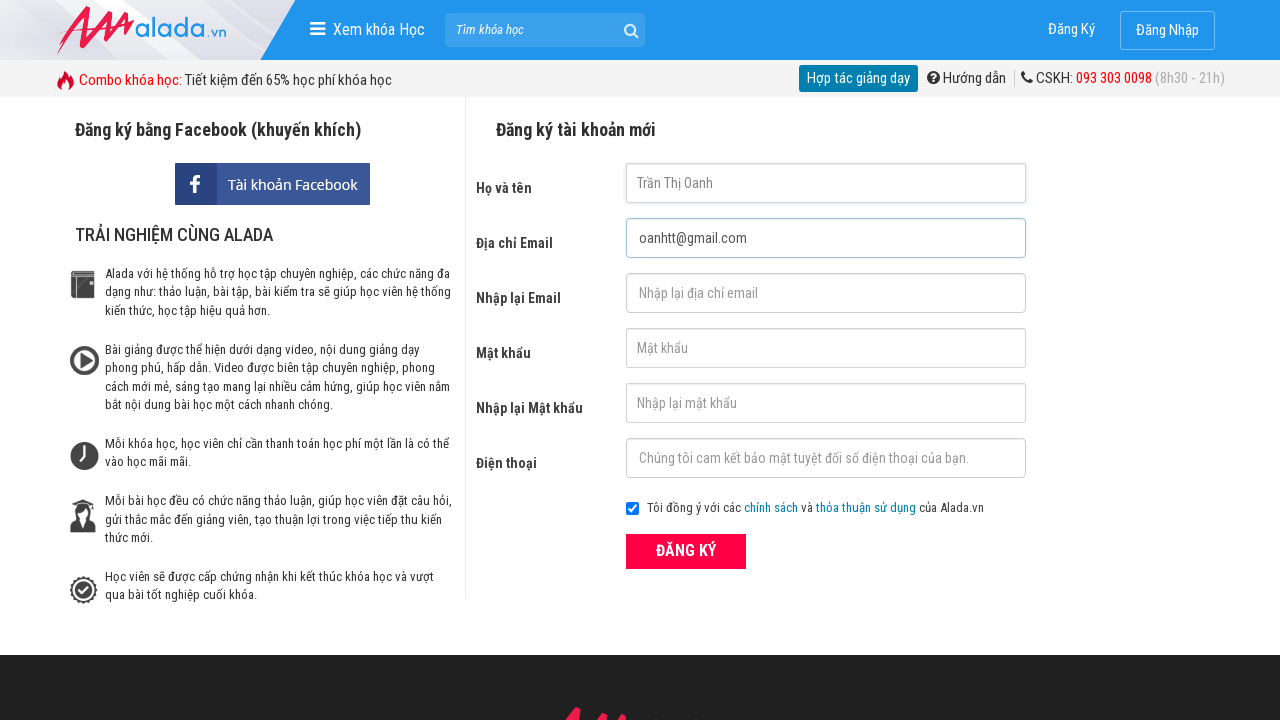

Filled confirm email field with 'oanhtt@gmail.com' on input#txtCEmail
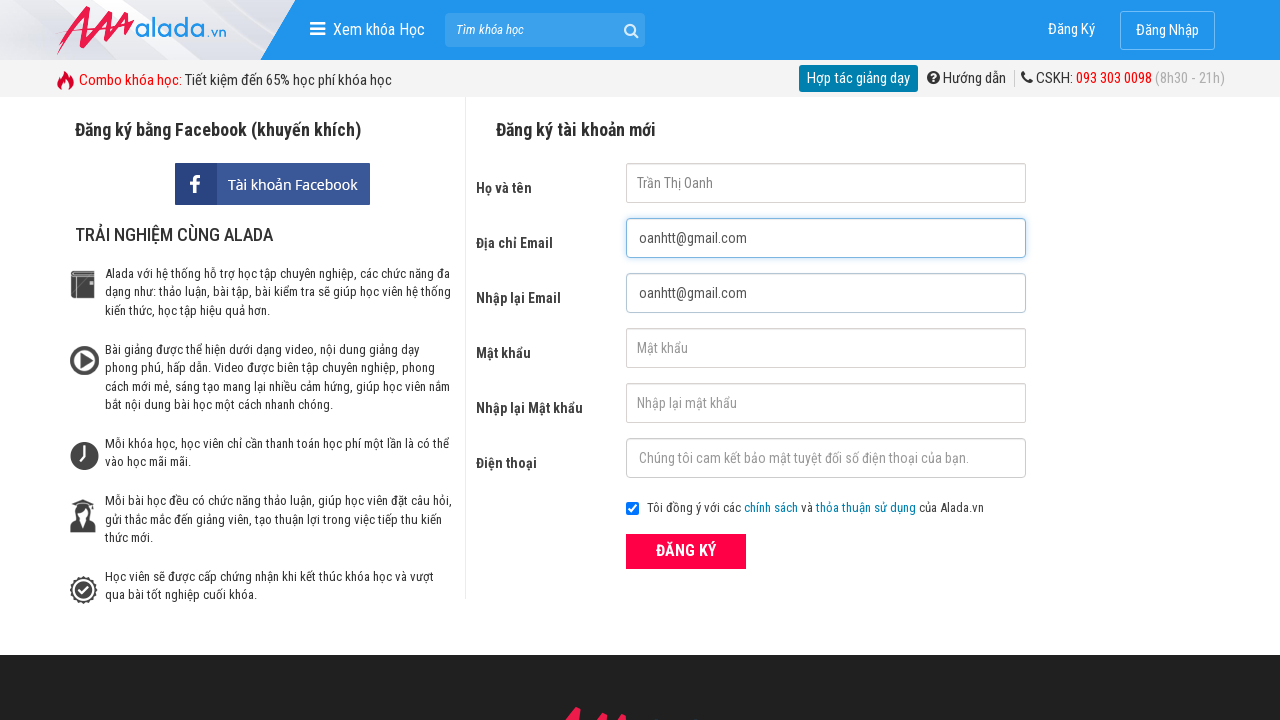

Filled password field with '123456' on input#txtPassword
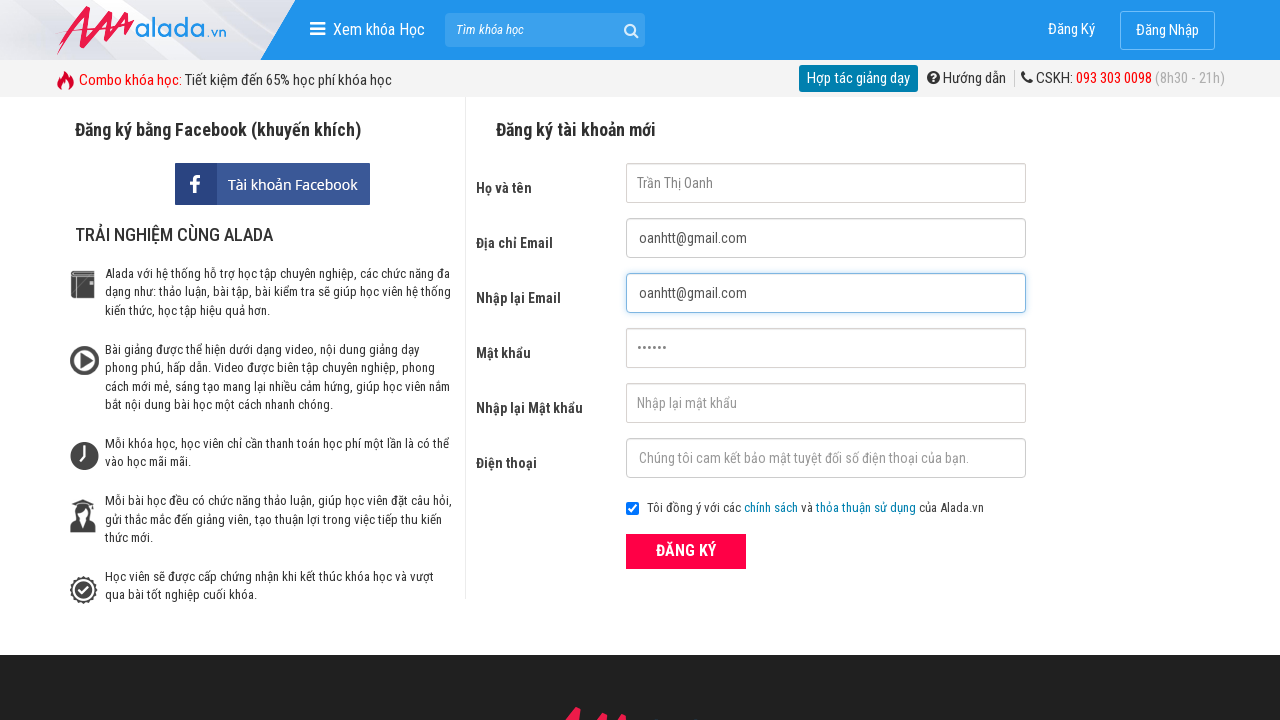

Filled confirm password field with '123456' on input#txtCPassword
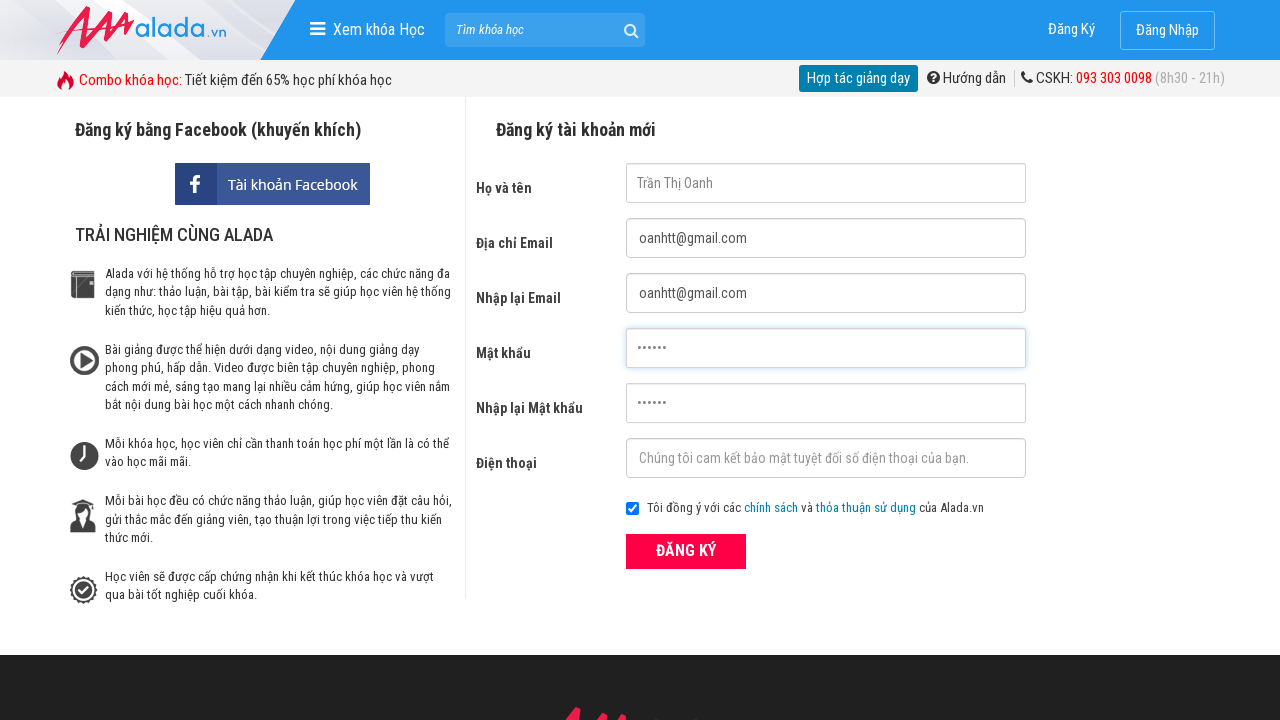

Filled phone field with invalid number '098765432122' (too many digits) on input#txtPhone
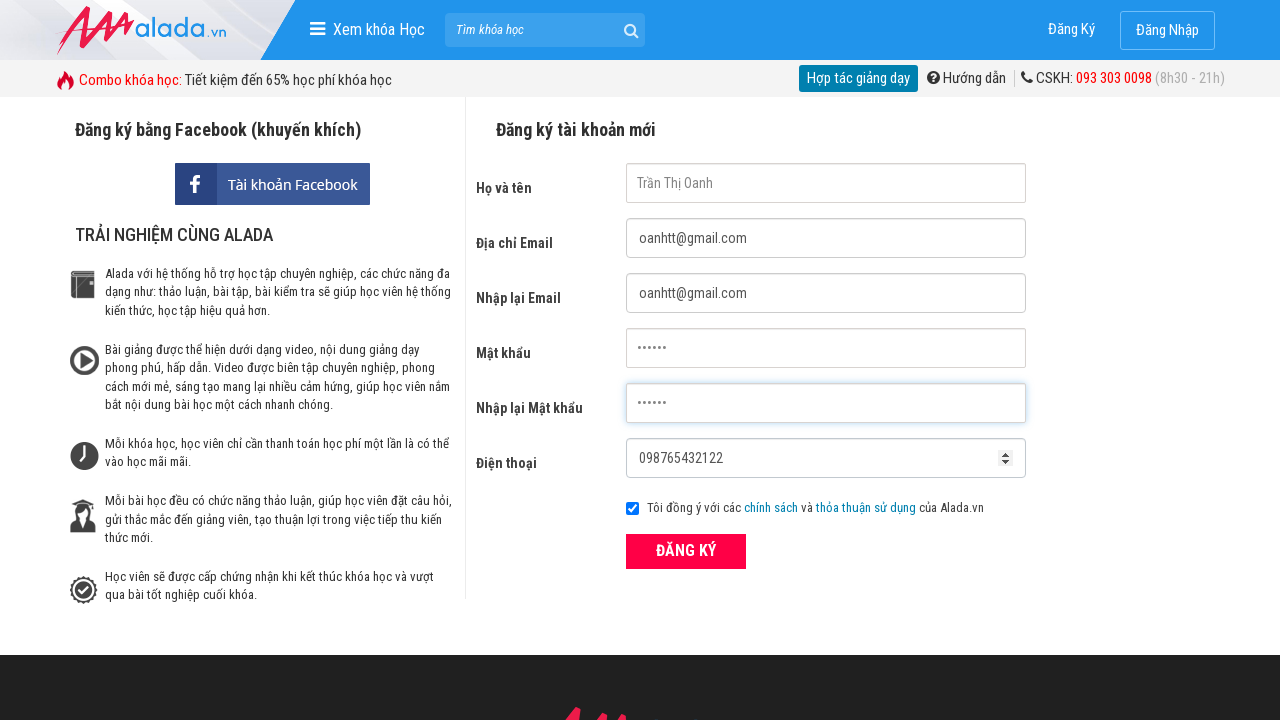

Clicked submit button to validate registration form at (686, 551) on button[type='submit']
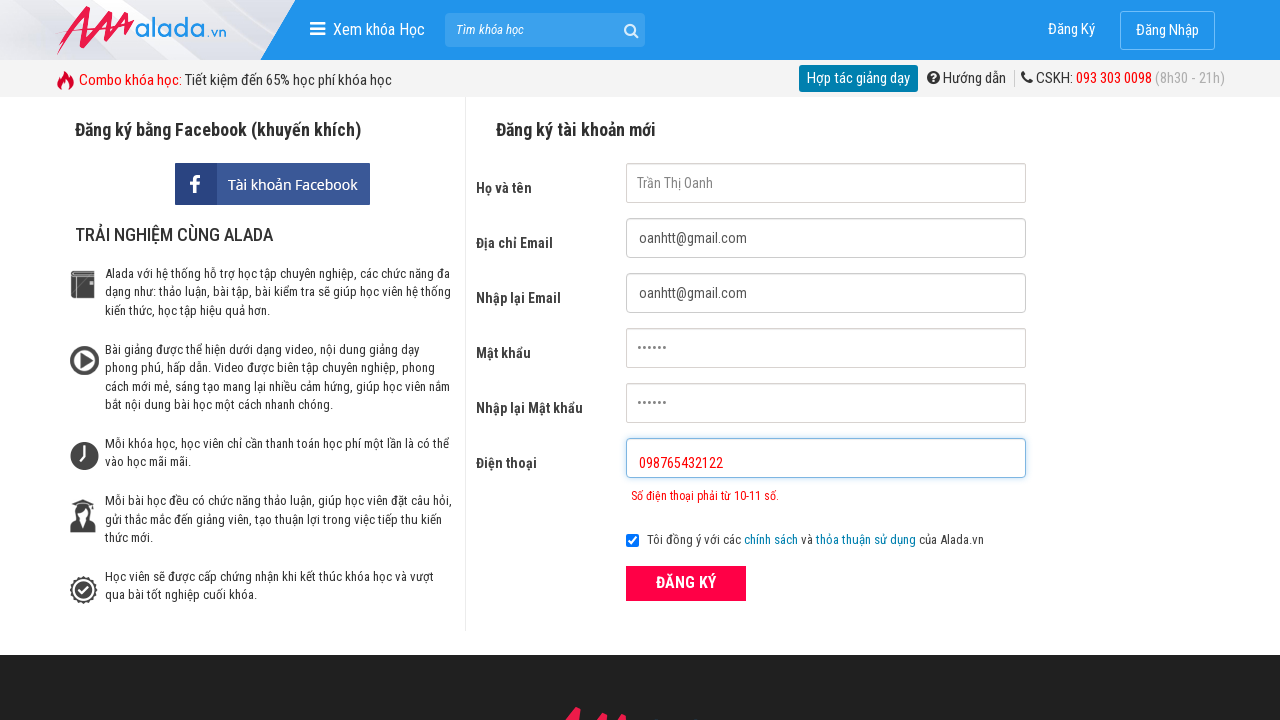

Phone number length error message appeared
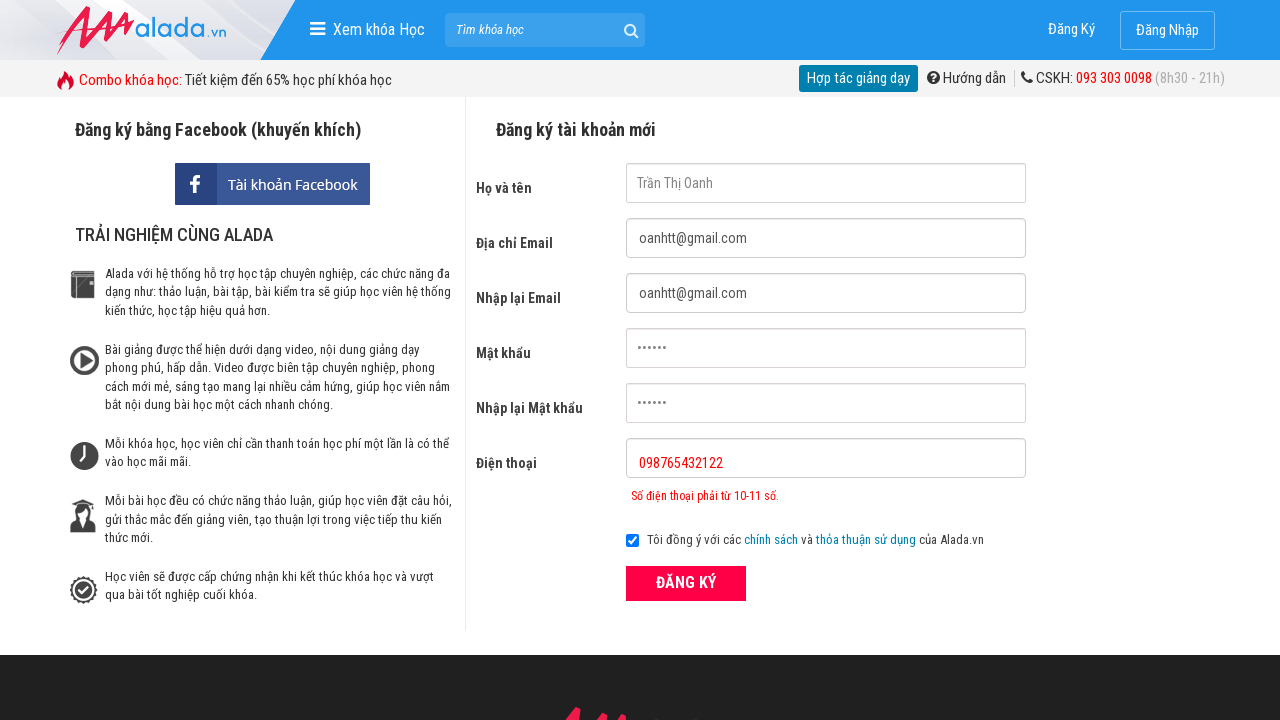

Cleared phone field on input#txtPhone
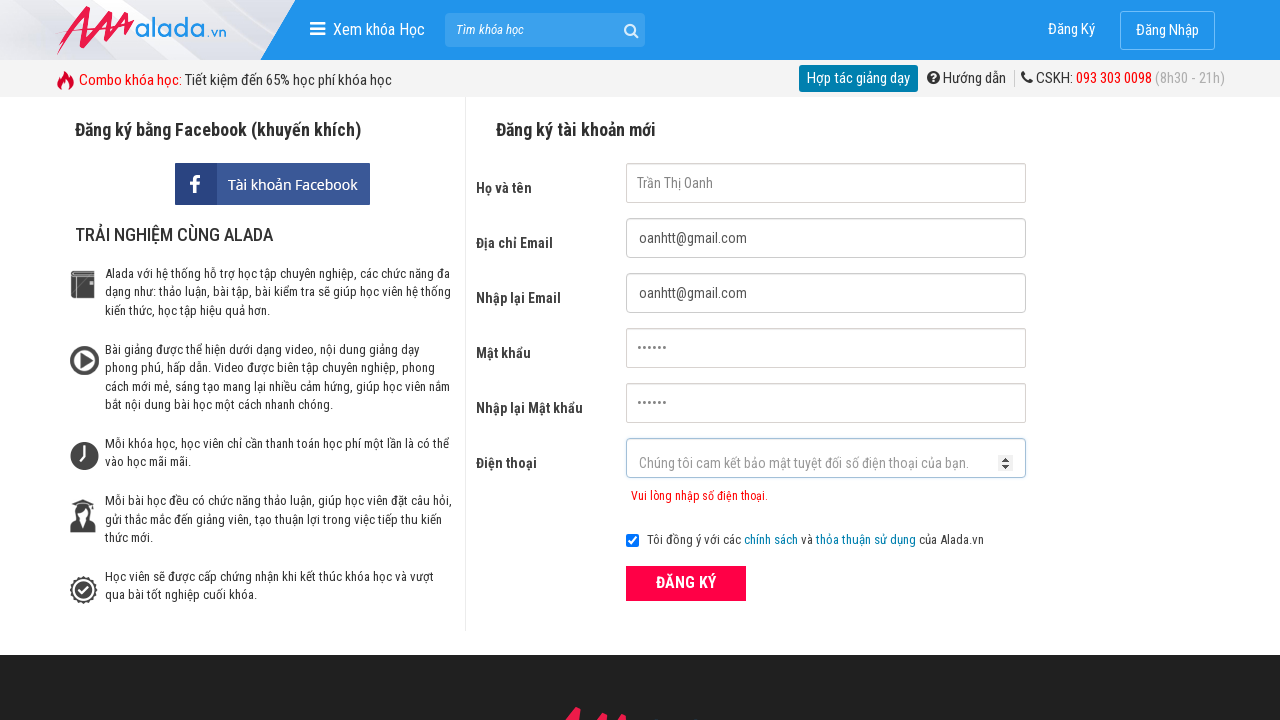

Filled phone field with invalid prefix '0287654321' (02 prefix not allowed) on input#txtPhone
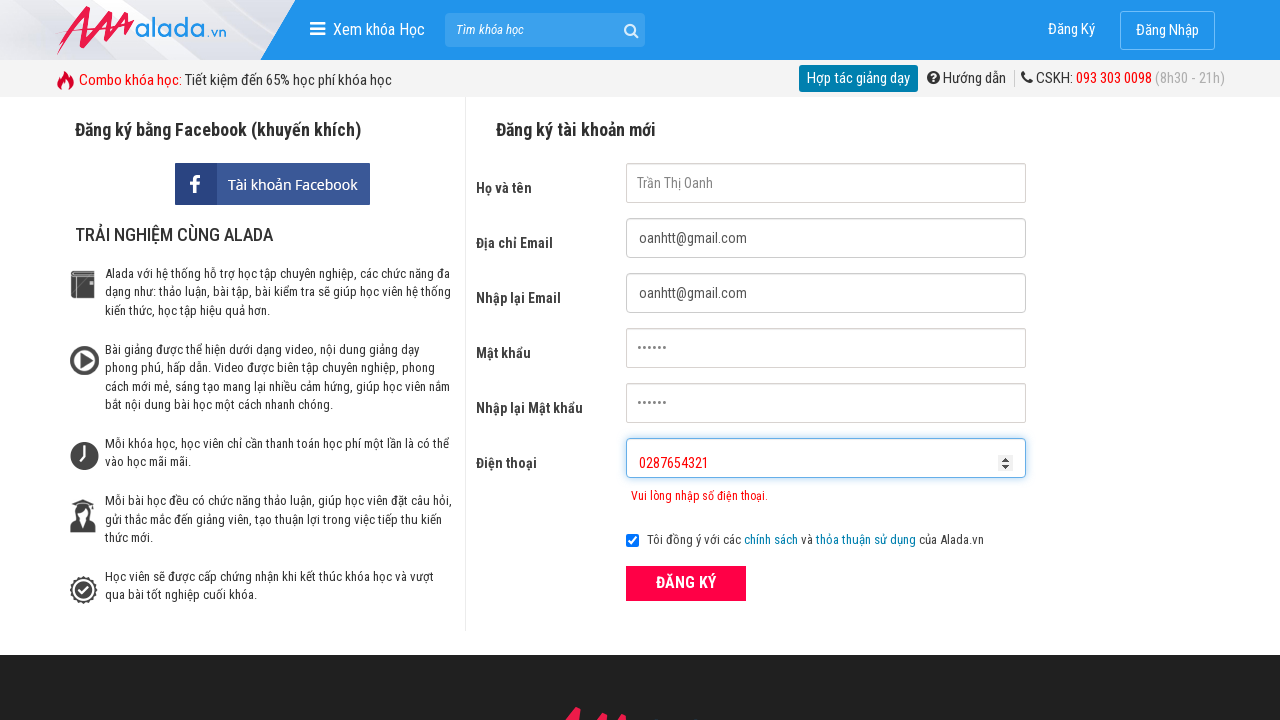

Phone number prefix error message appeared
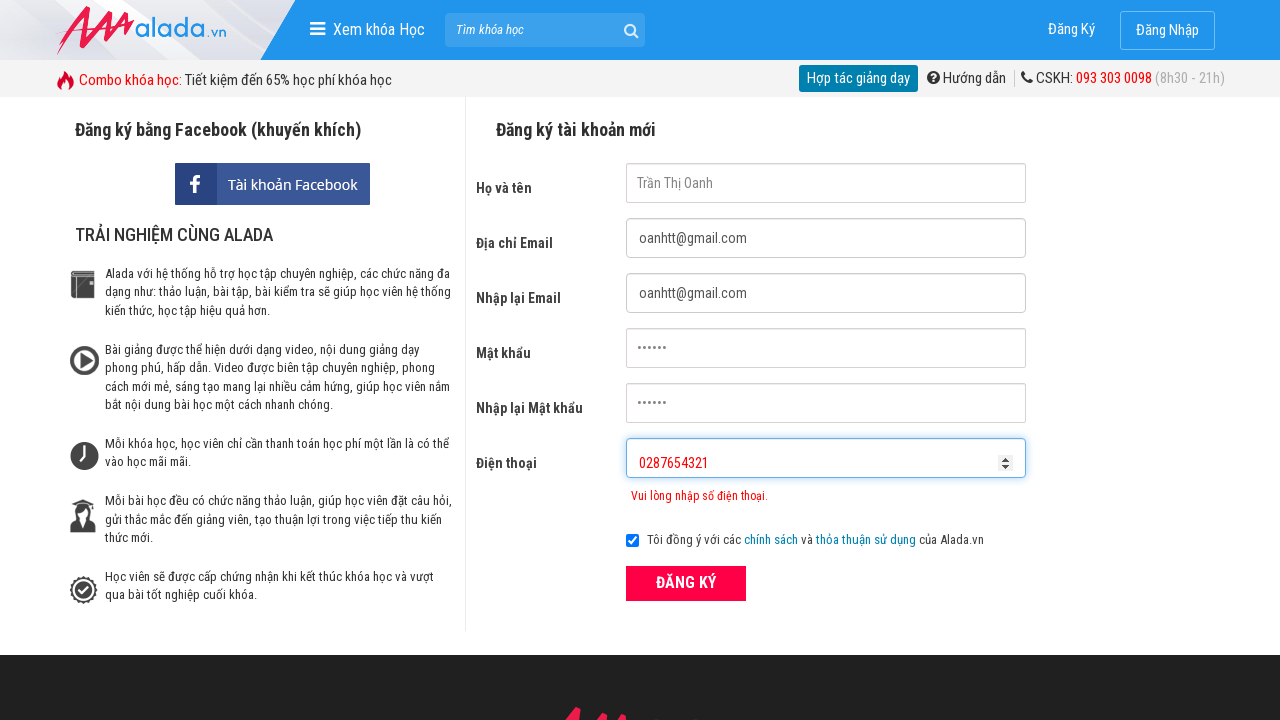

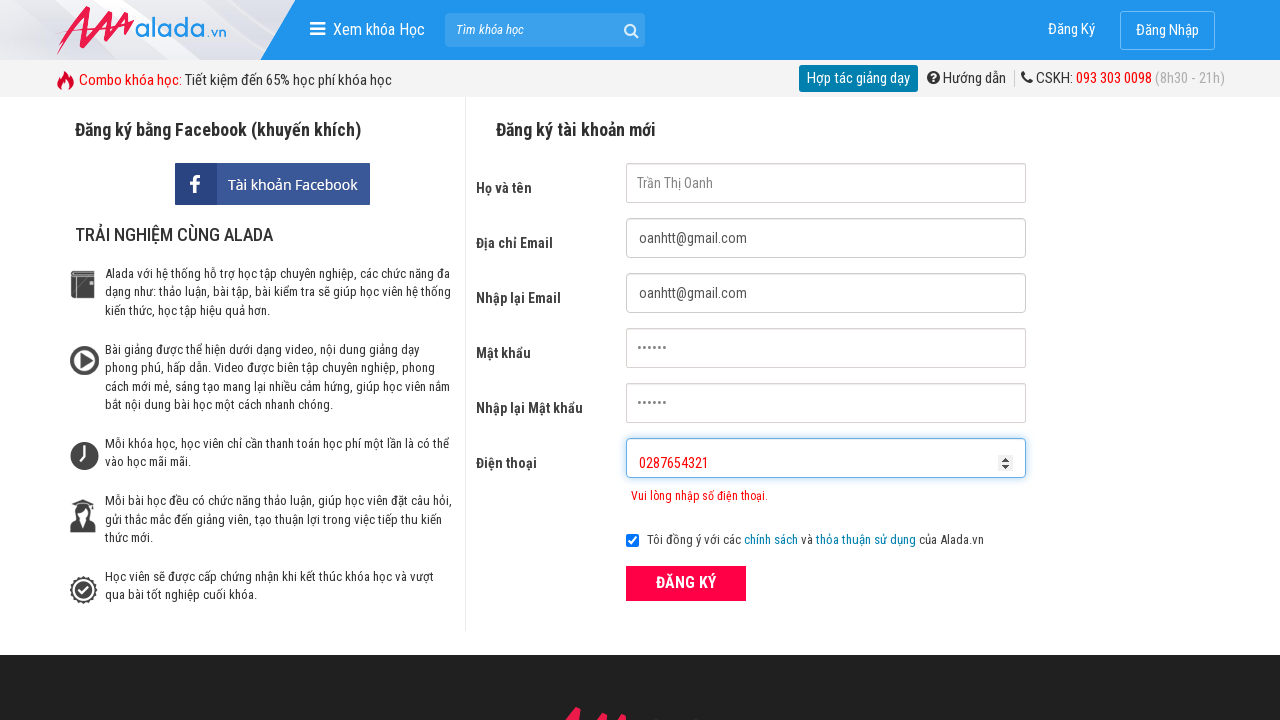